Navigates to the Playwright documentation site, clicks the "Get Started" link, and verifies the URL contains "intro"

Starting URL: https://playwright.dev

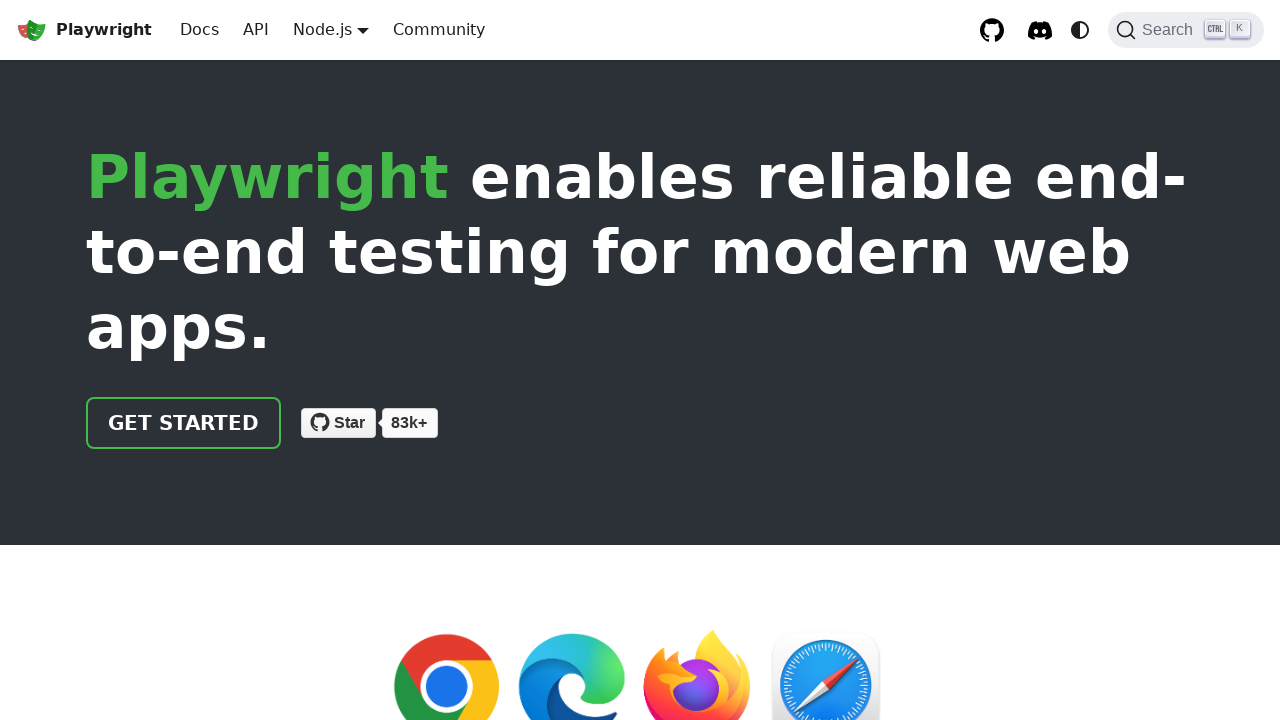

Navigated to https://playwright.dev
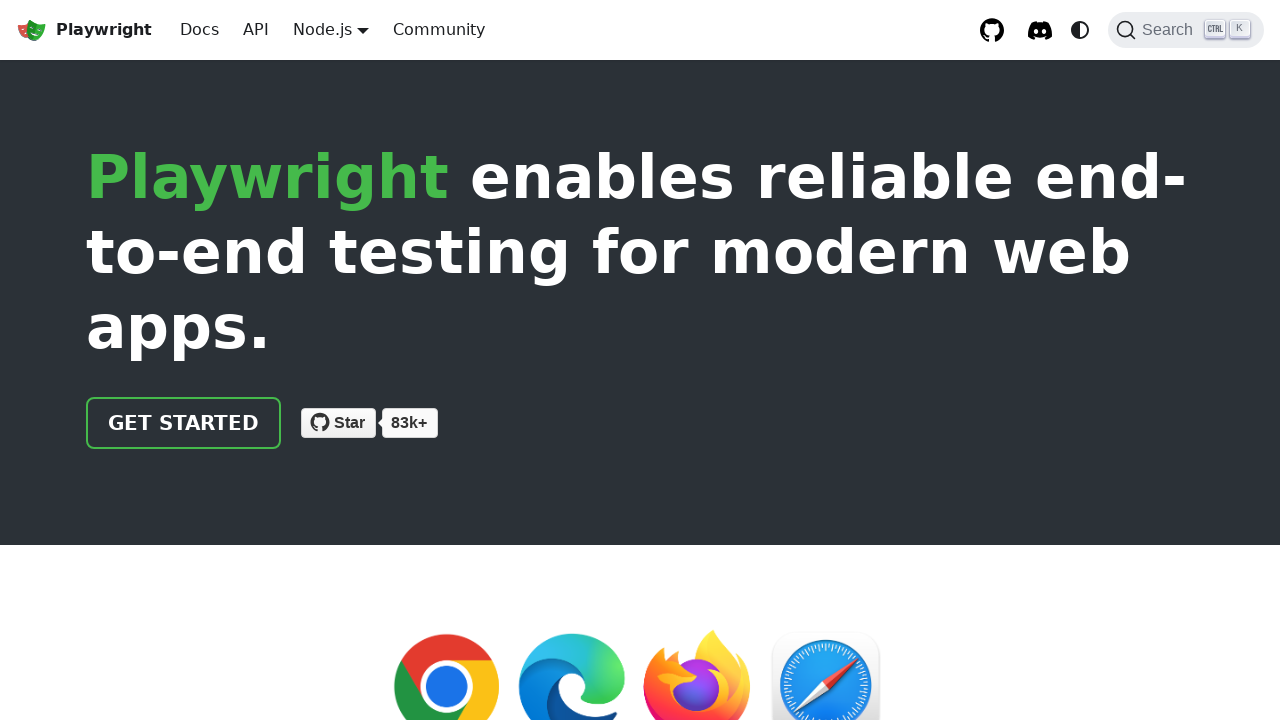

Clicked the 'Get Started' link at (184, 423) on internal:role=link[name="Get Started"i]
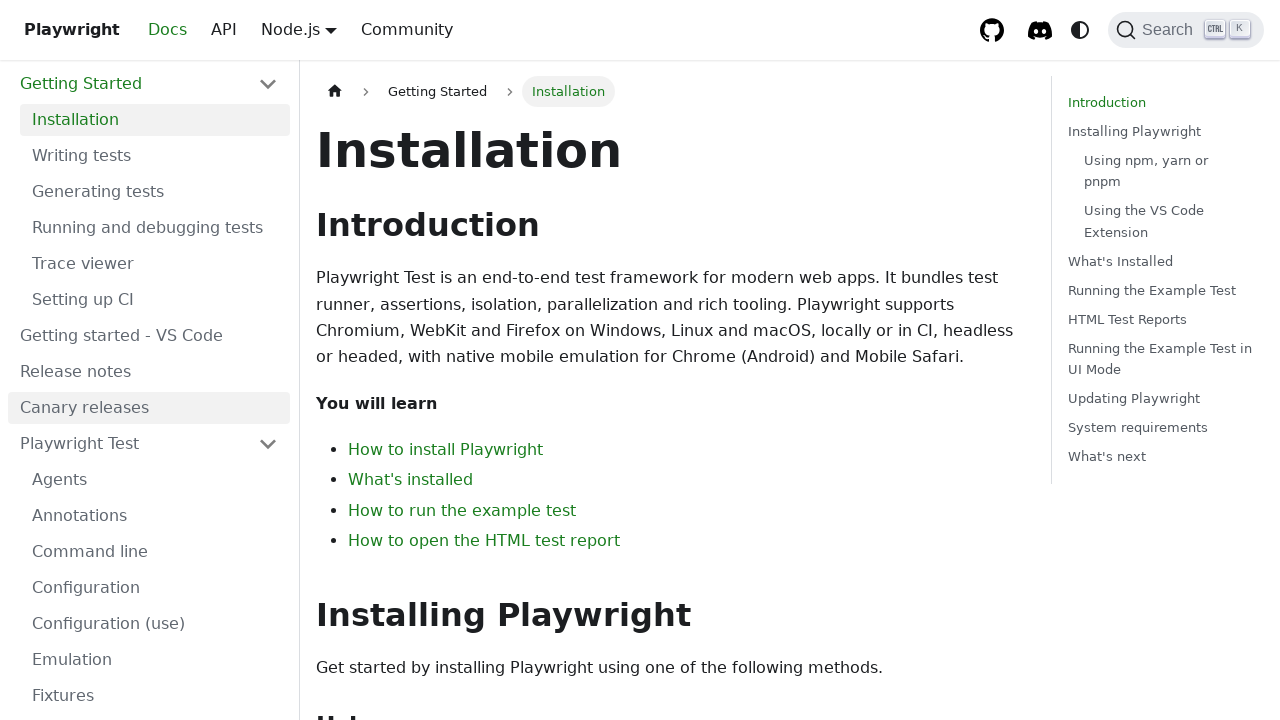

Verified URL contains 'intro'
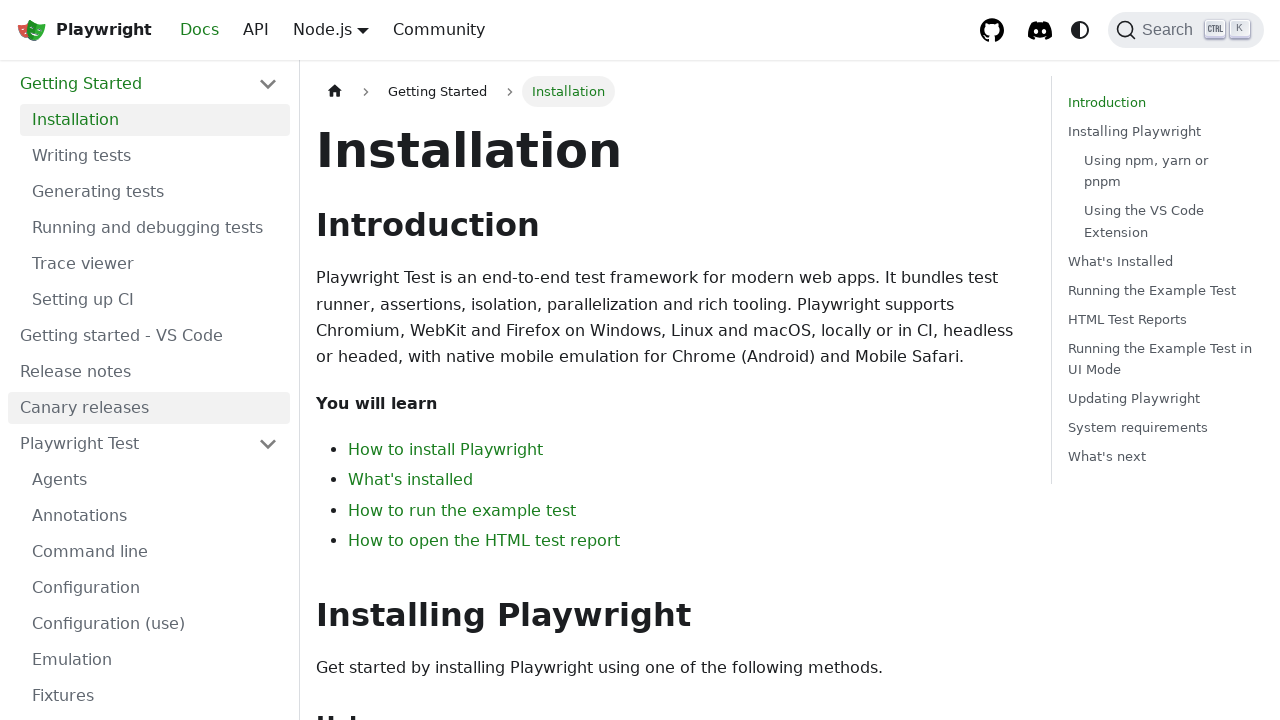

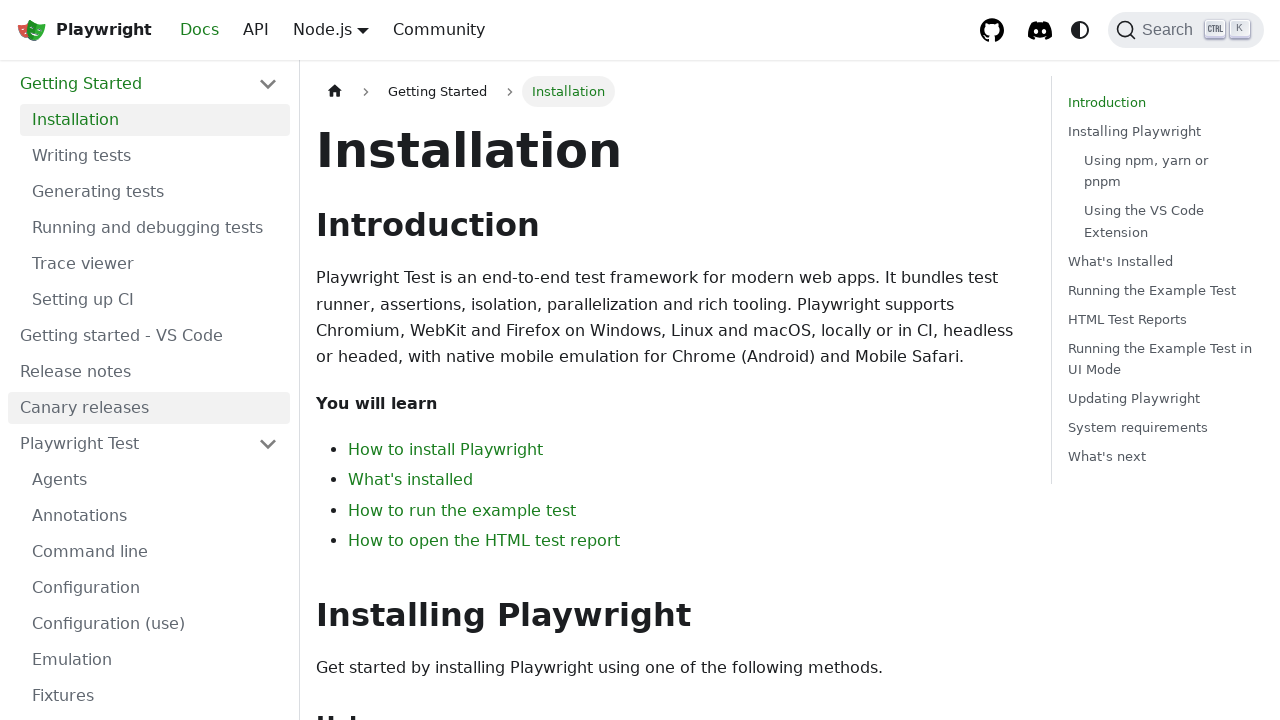